Tests JavaScript confirmation alert handling by clicking a button to trigger an alert, accepting it, and verifying the result message is displayed correctly on the page.

Starting URL: http://the-internet.herokuapp.com/javascript_alerts

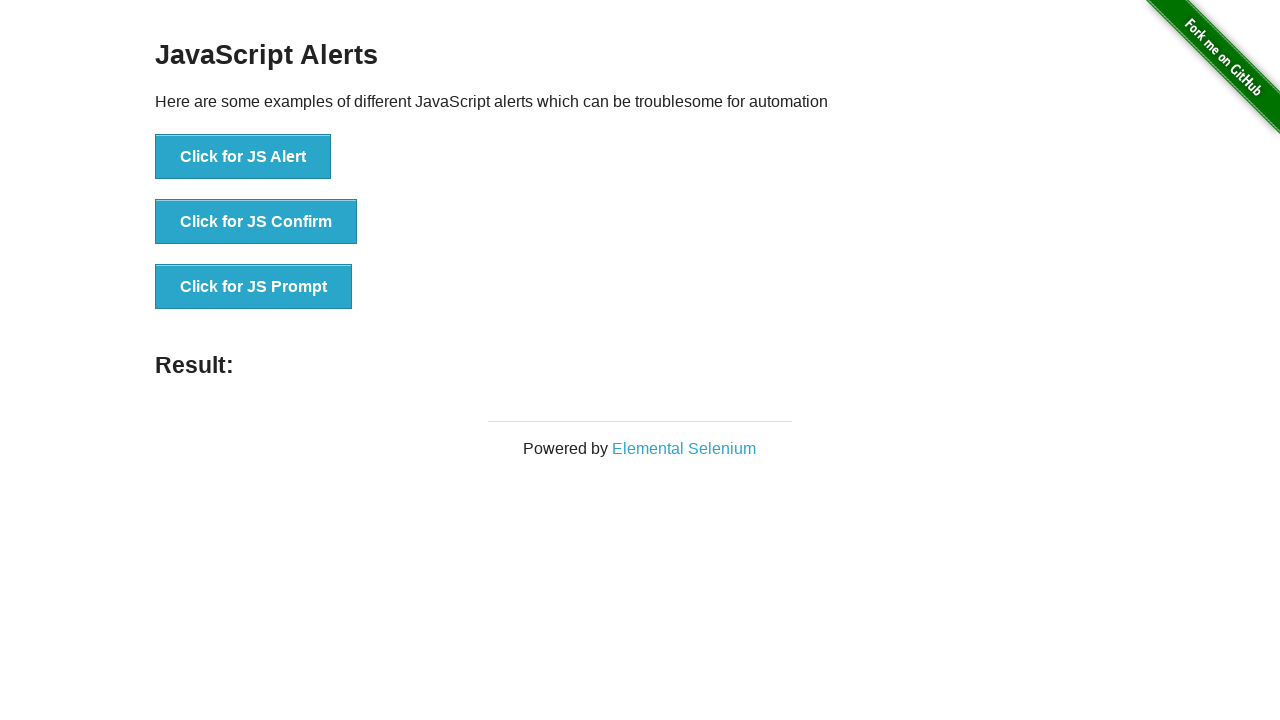

Clicked second button to trigger JavaScript confirmation alert at (256, 222) on .example li:nth-child(2) button
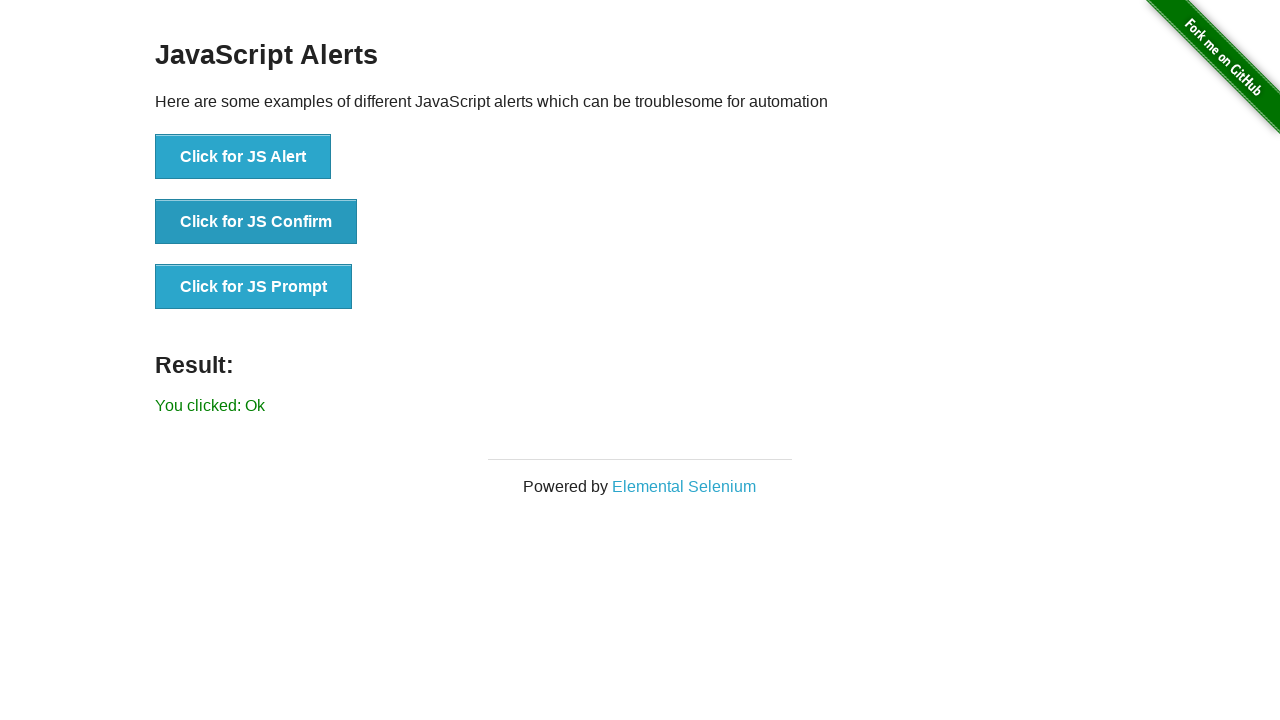

Result message element loaded after accepting alert
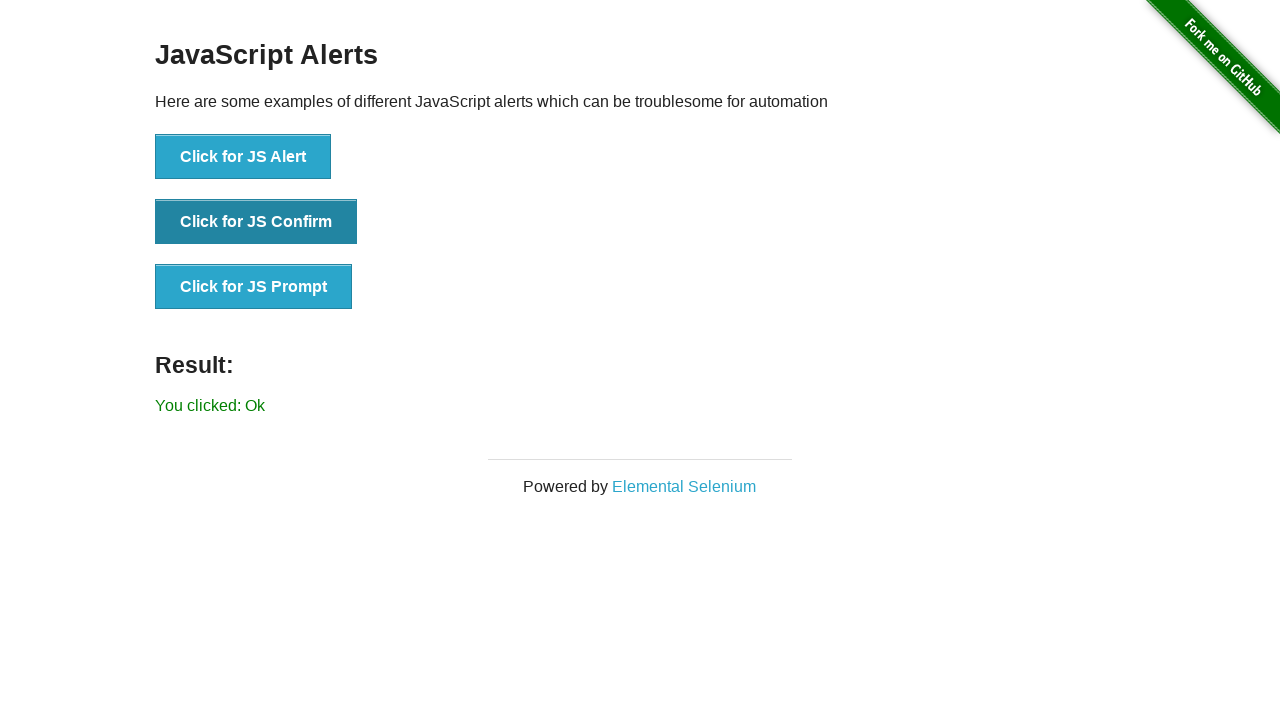

Retrieved result text content
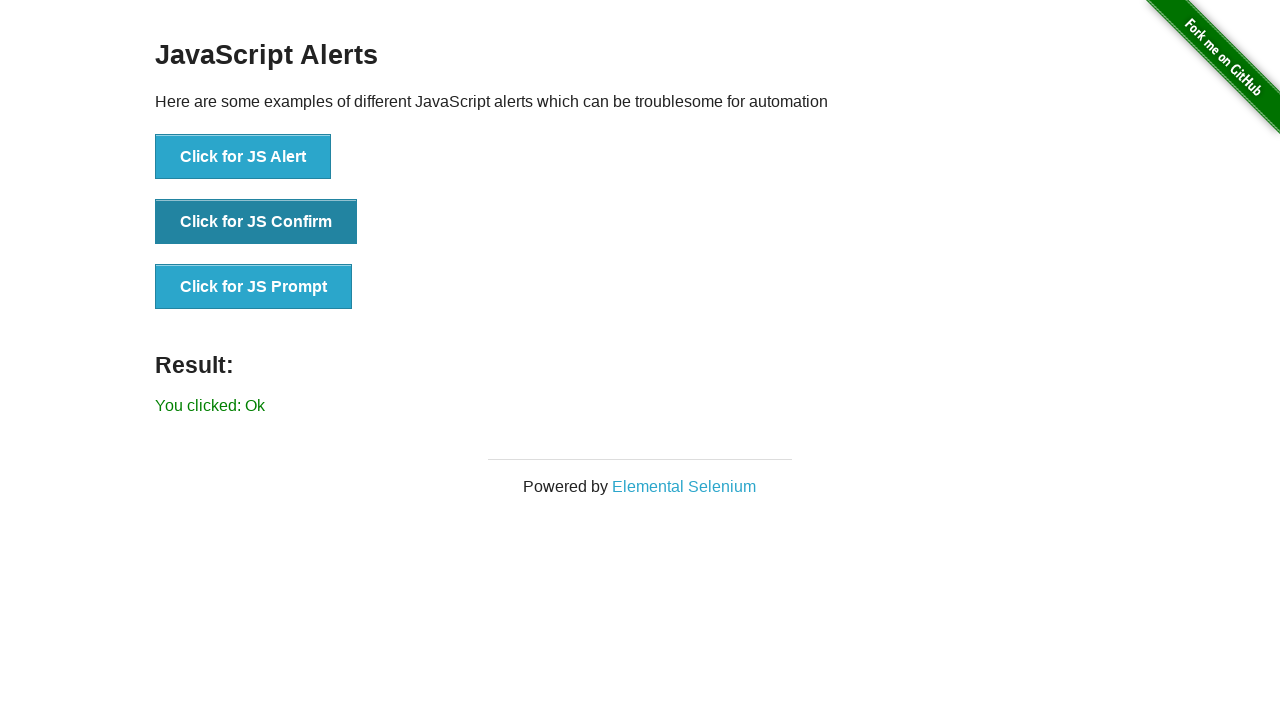

Verified result text equals 'You clicked: Ok'
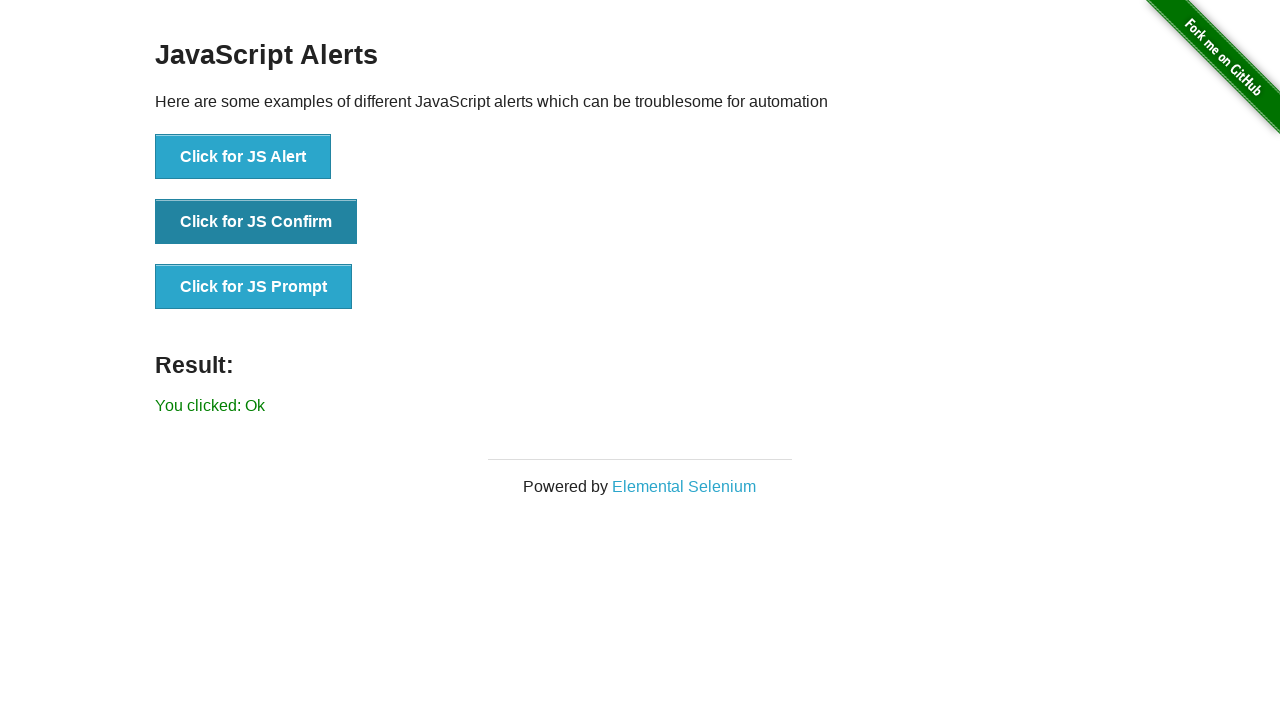

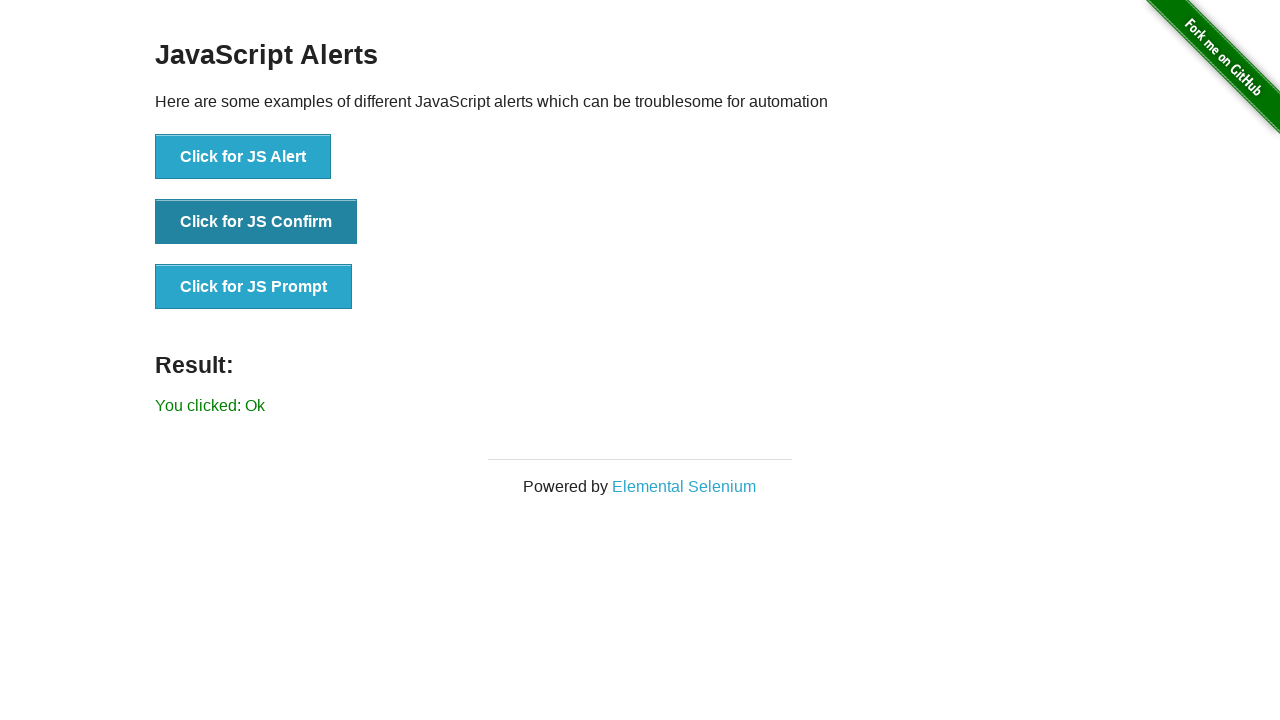